Navigates to a website and sets the browser window position to specific coordinates (800, 500)

Starting URL: https://vctcpune.com/

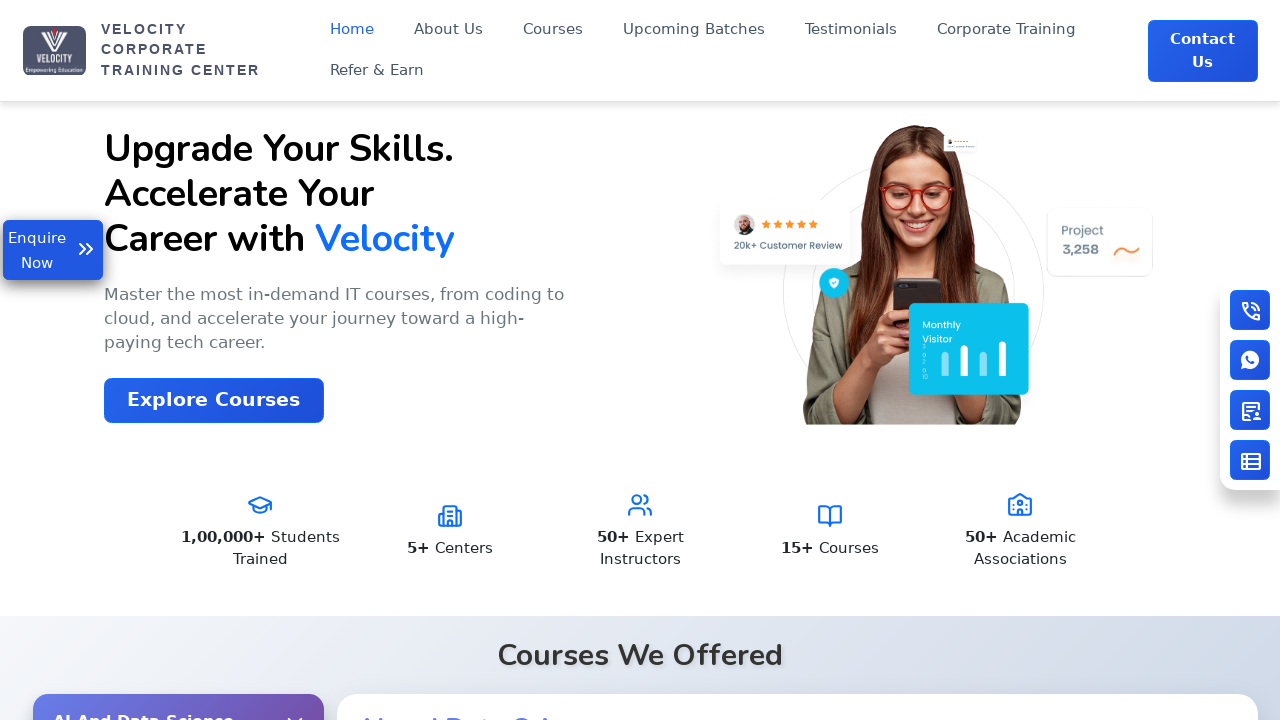

Waited for DOM content to load
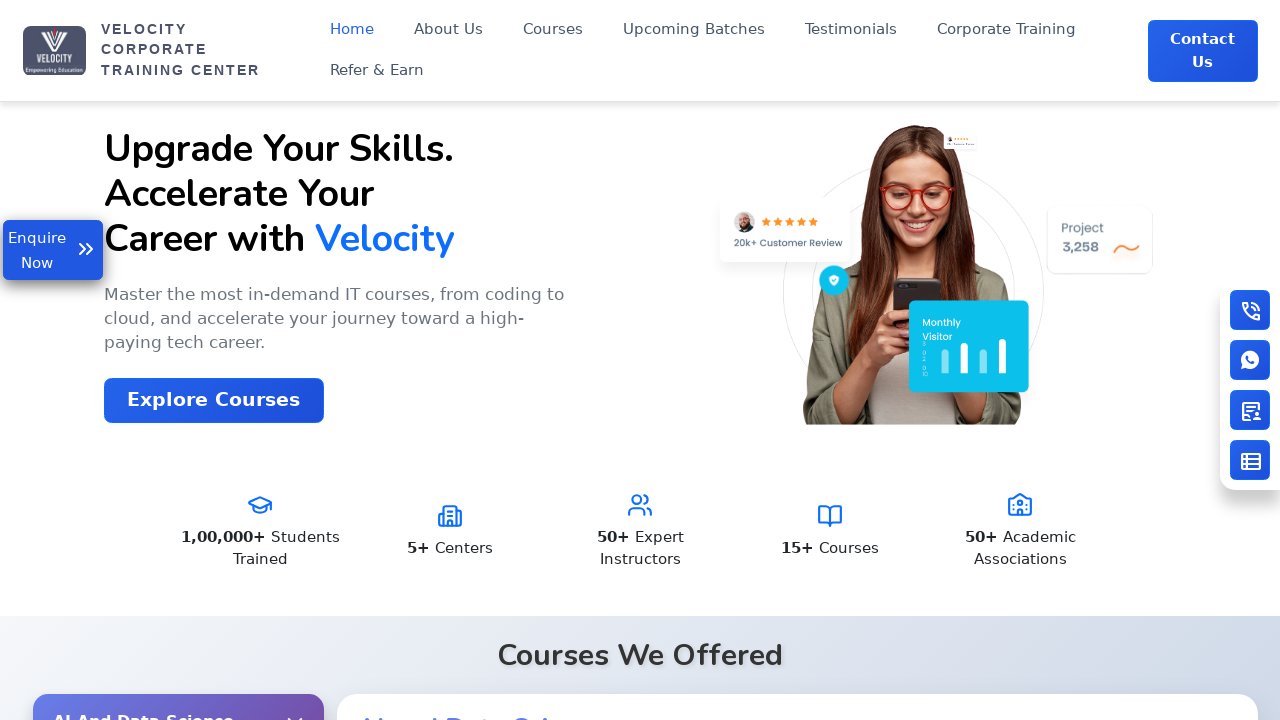

Set browser window position to 800x500
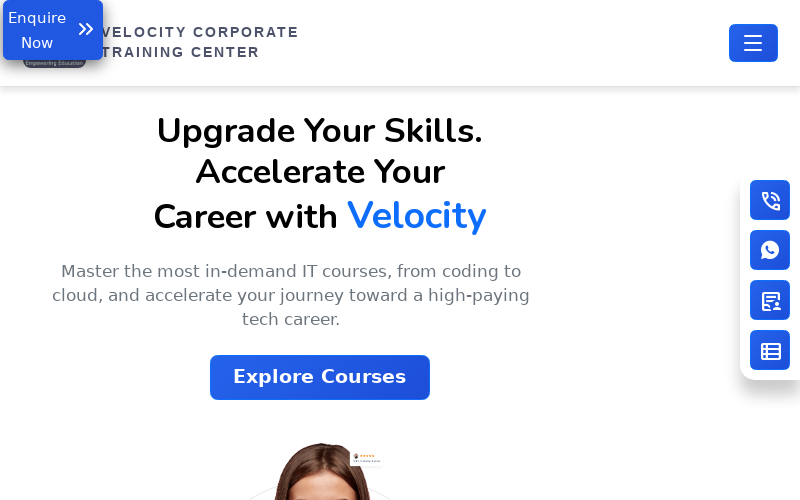

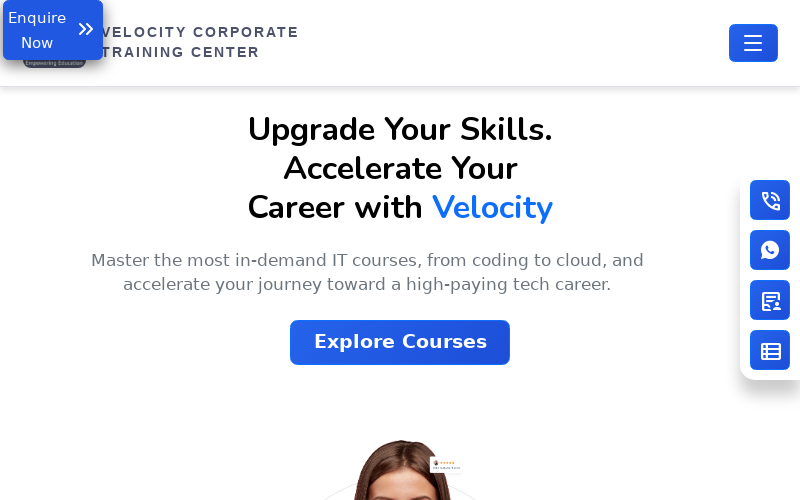